Tests that new todo items are appended to the bottom of the list by creating 3 items and verifying the count

Starting URL: https://demo.playwright.dev/todomvc

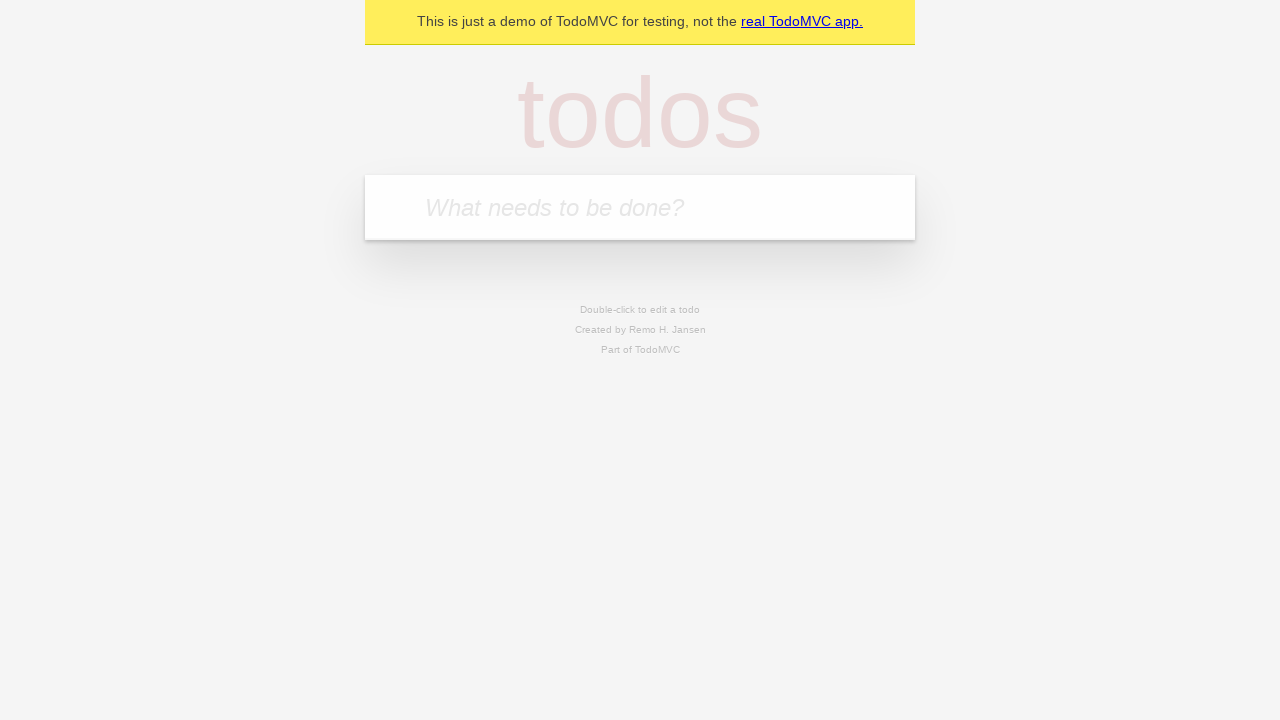

Located the 'What needs to be done?' input field
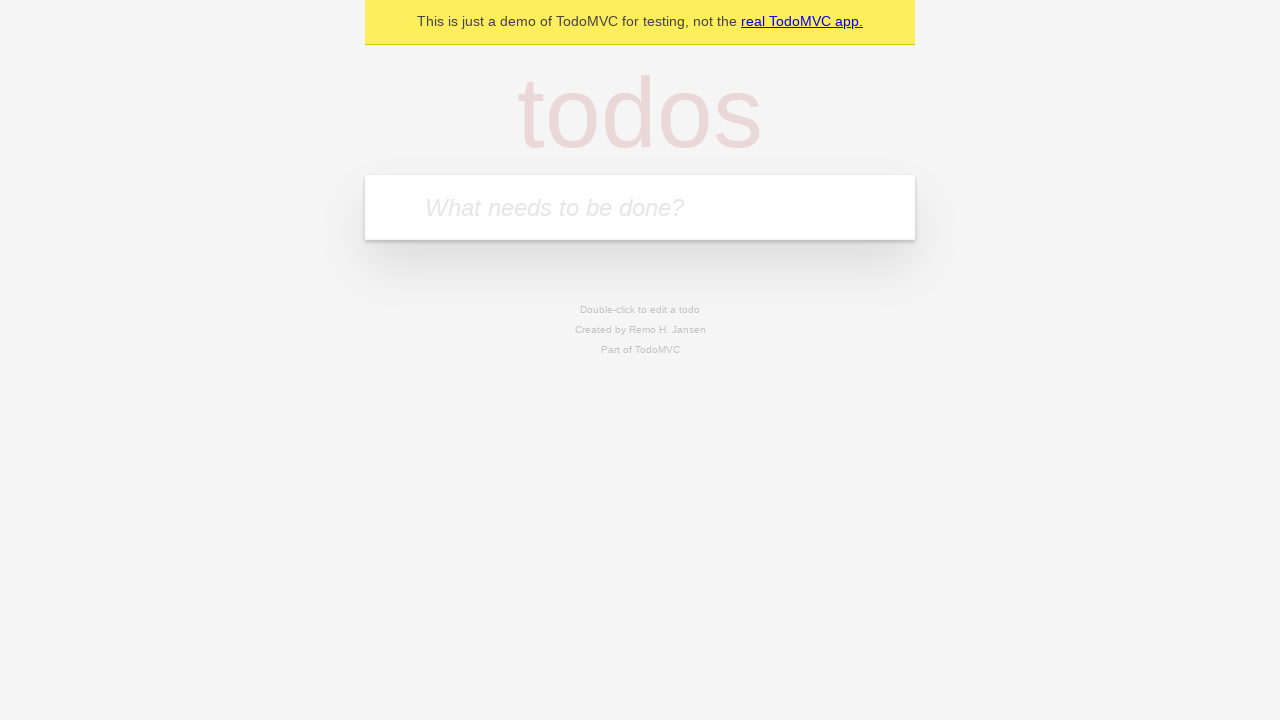

Filled todo input with 'buy some cheese' on internal:attr=[placeholder="What needs to be done?"i]
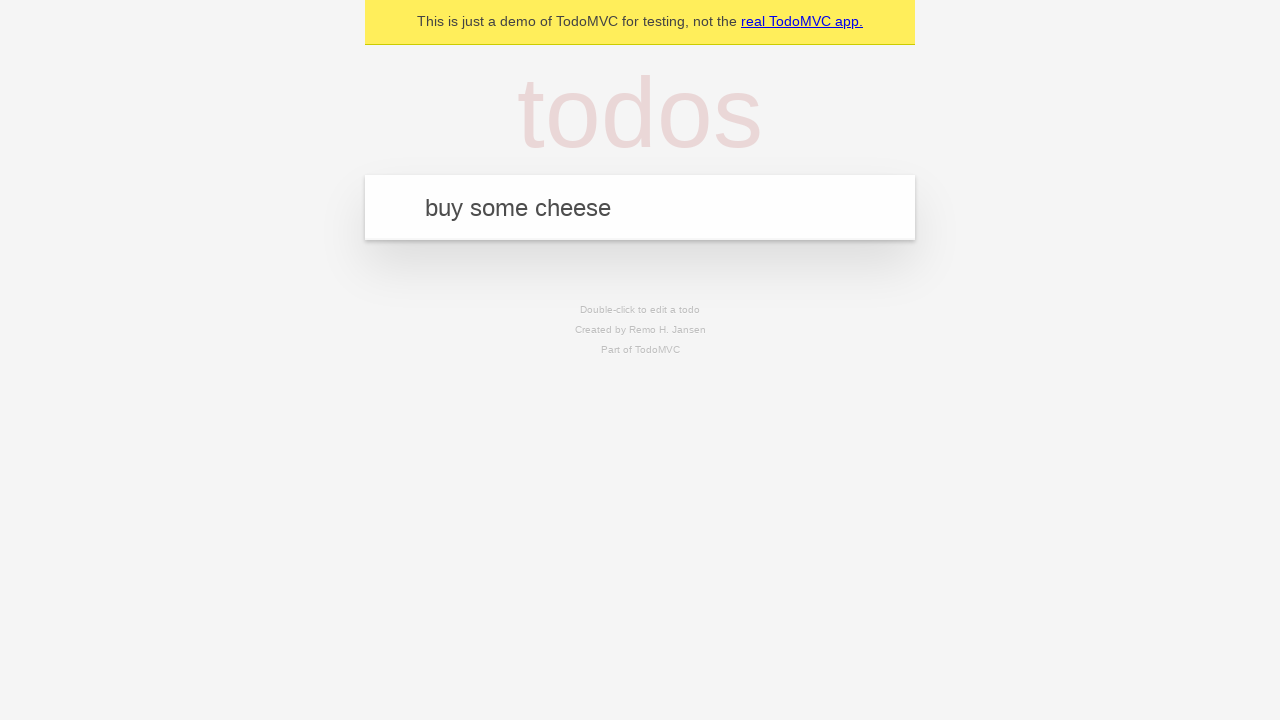

Pressed Enter to add 'buy some cheese' to the list on internal:attr=[placeholder="What needs to be done?"i]
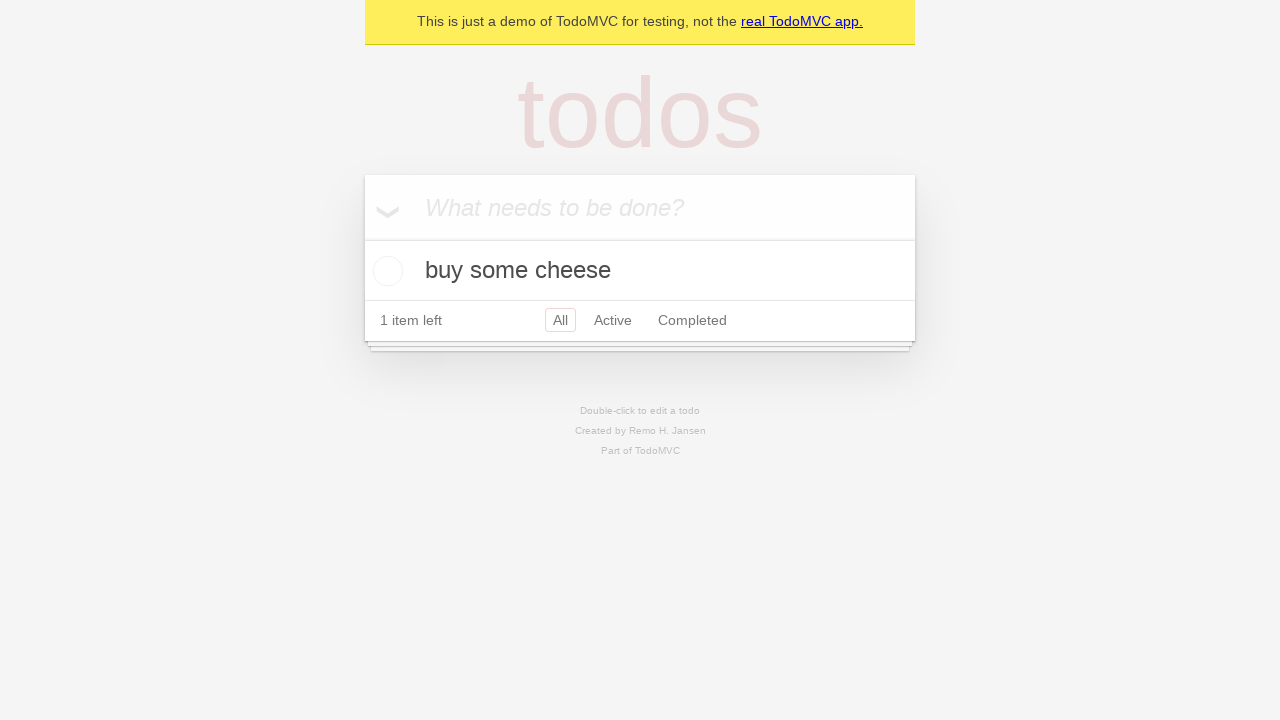

Filled todo input with 'feed the cat' on internal:attr=[placeholder="What needs to be done?"i]
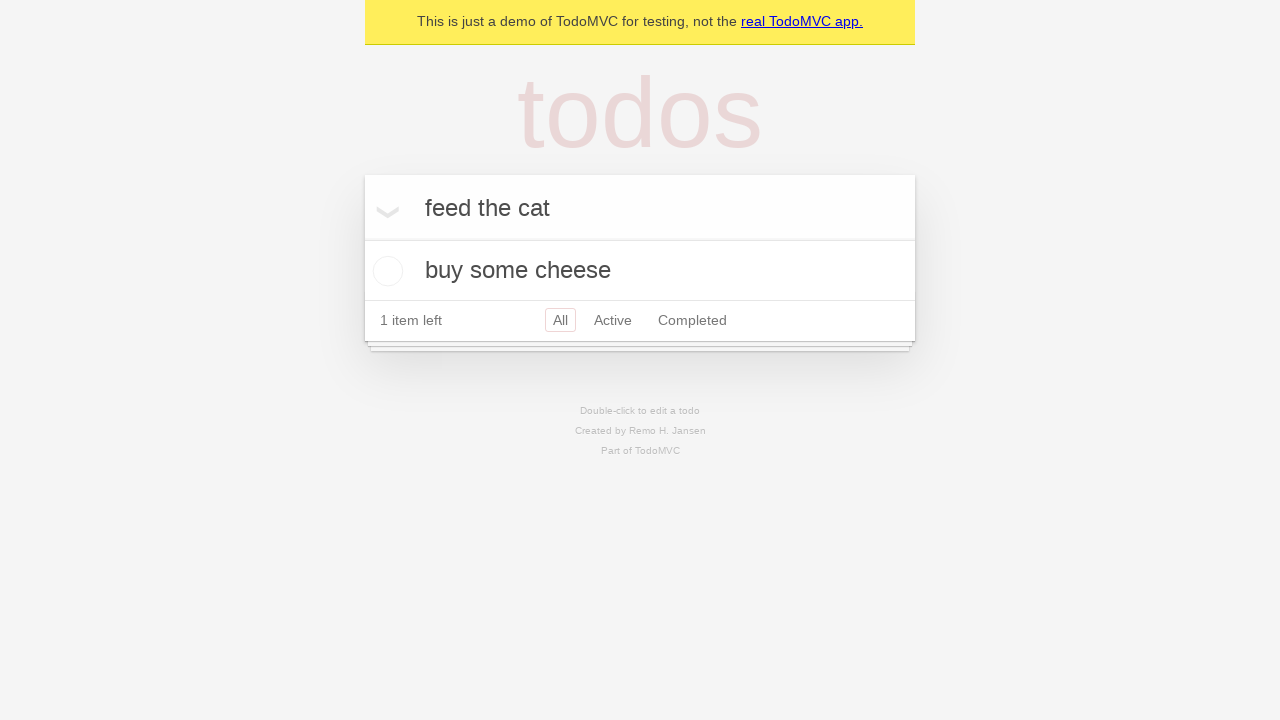

Pressed Enter to add 'feed the cat' to the list on internal:attr=[placeholder="What needs to be done?"i]
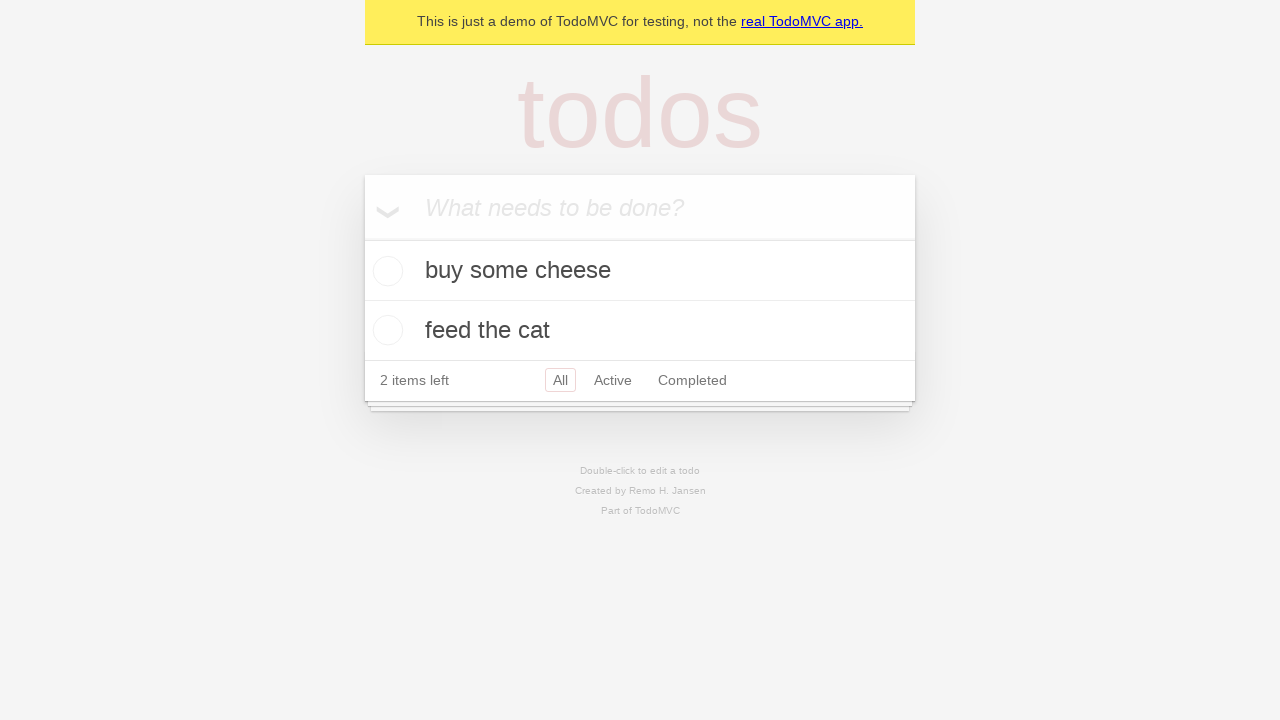

Filled todo input with 'book a doctors appointment' on internal:attr=[placeholder="What needs to be done?"i]
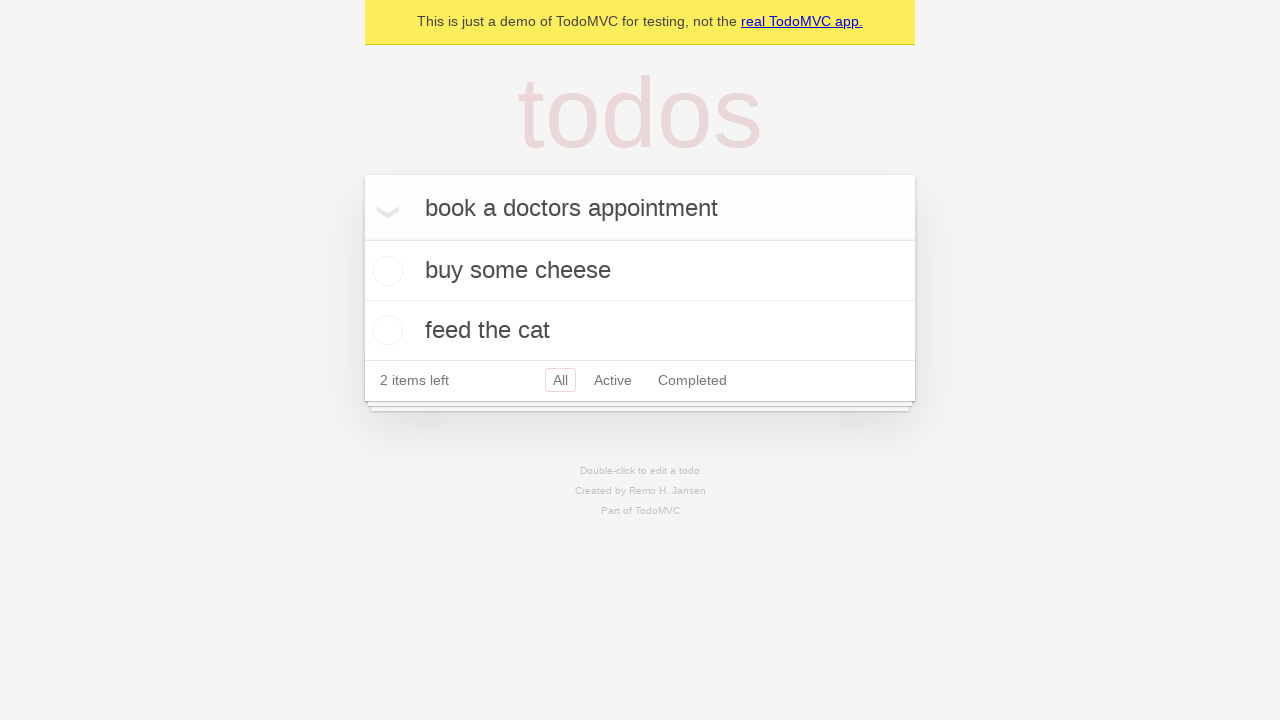

Pressed Enter to add 'book a doctors appointment' to the list on internal:attr=[placeholder="What needs to be done?"i]
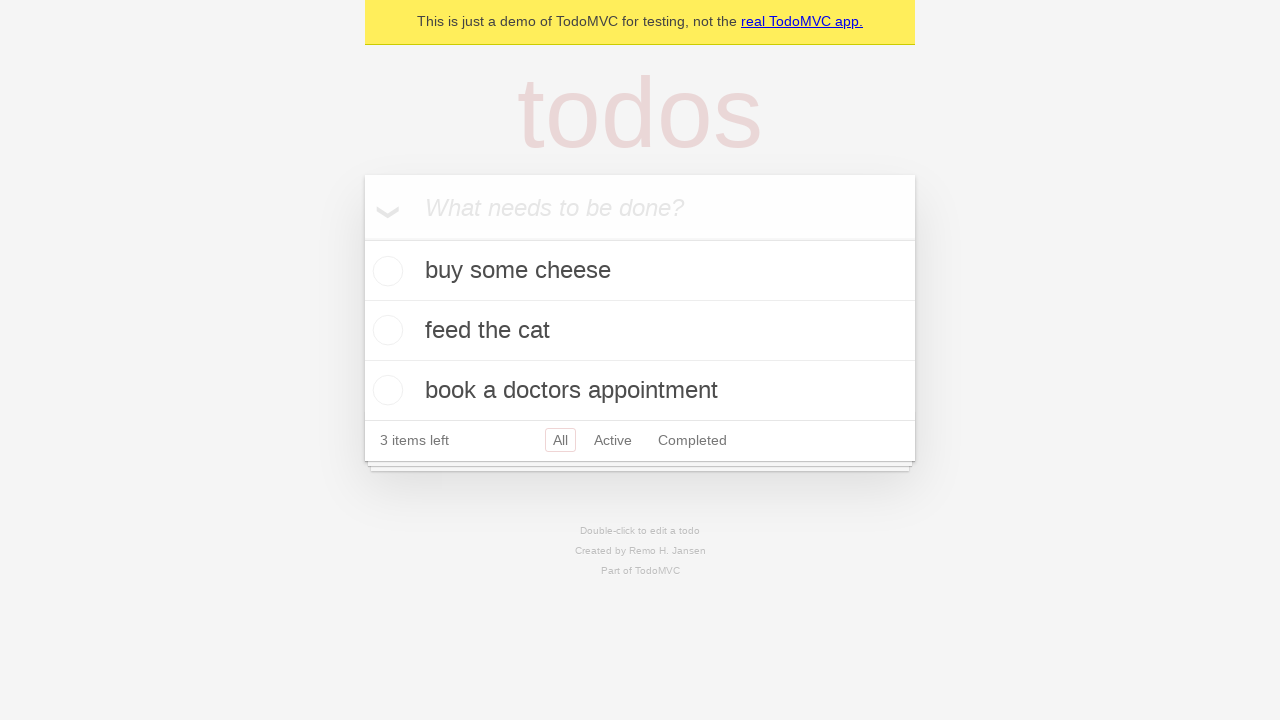

Todo count element appeared on the page
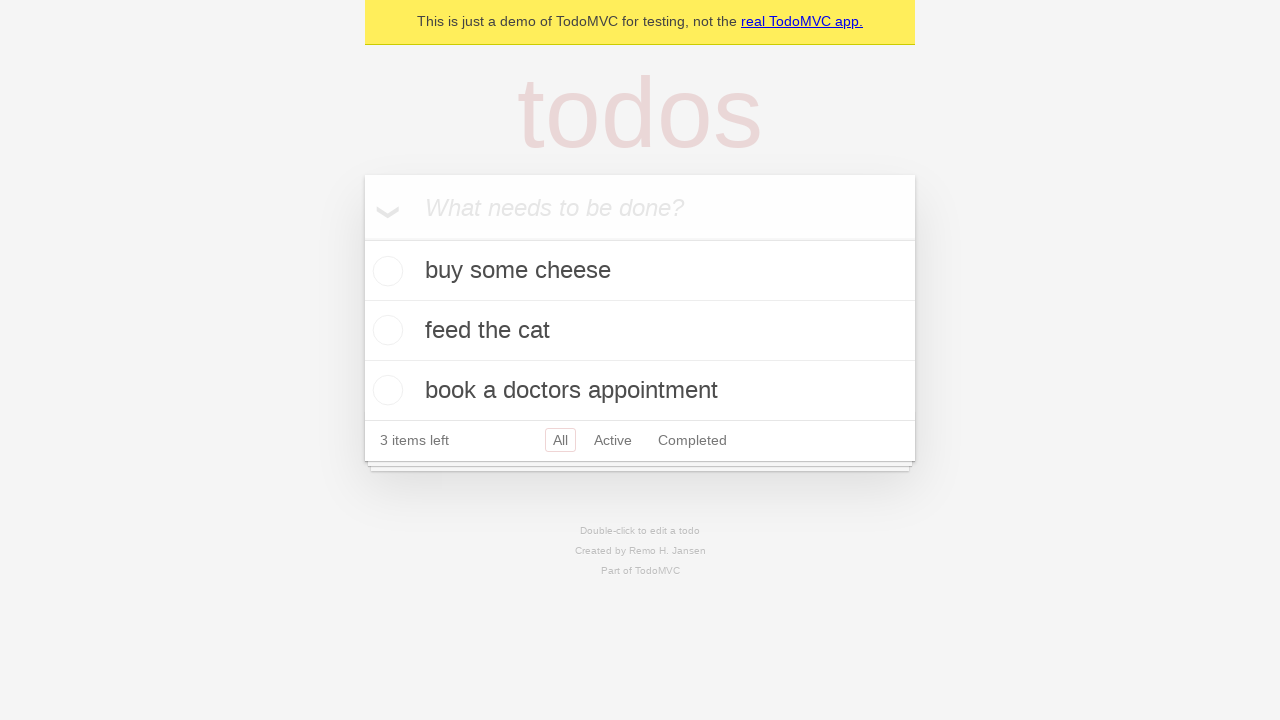

All 3 todo items have been added to the list
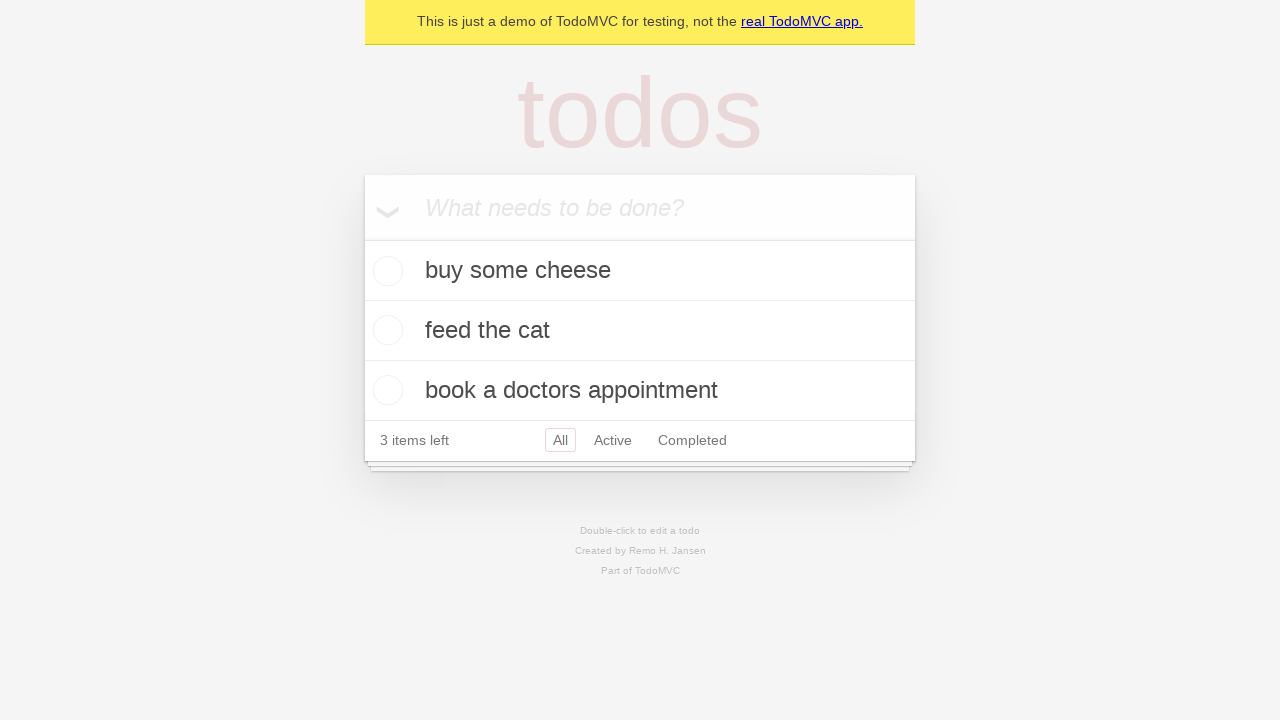

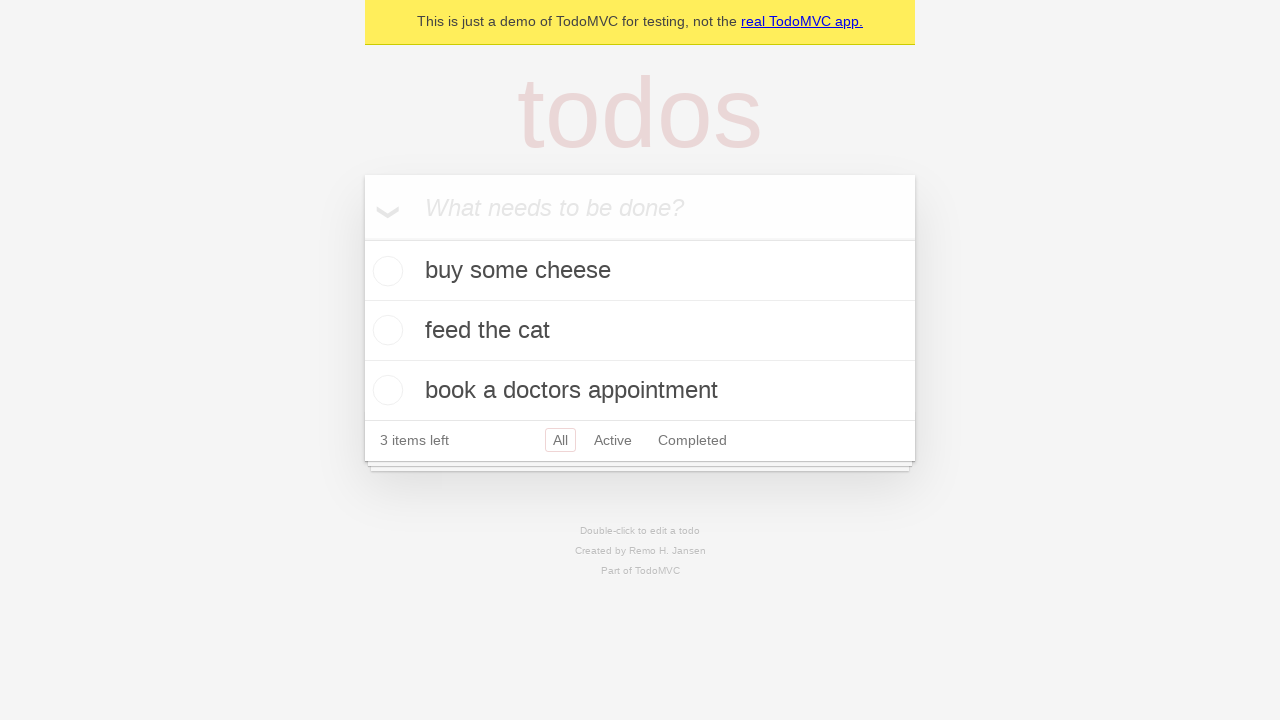